Tests the Cypress example page by visiting it, clicking on the 'type' link, verifying URL change, checking an email input field is empty, then typing an email and verifying the value

Starting URL: https://example.cypress.io

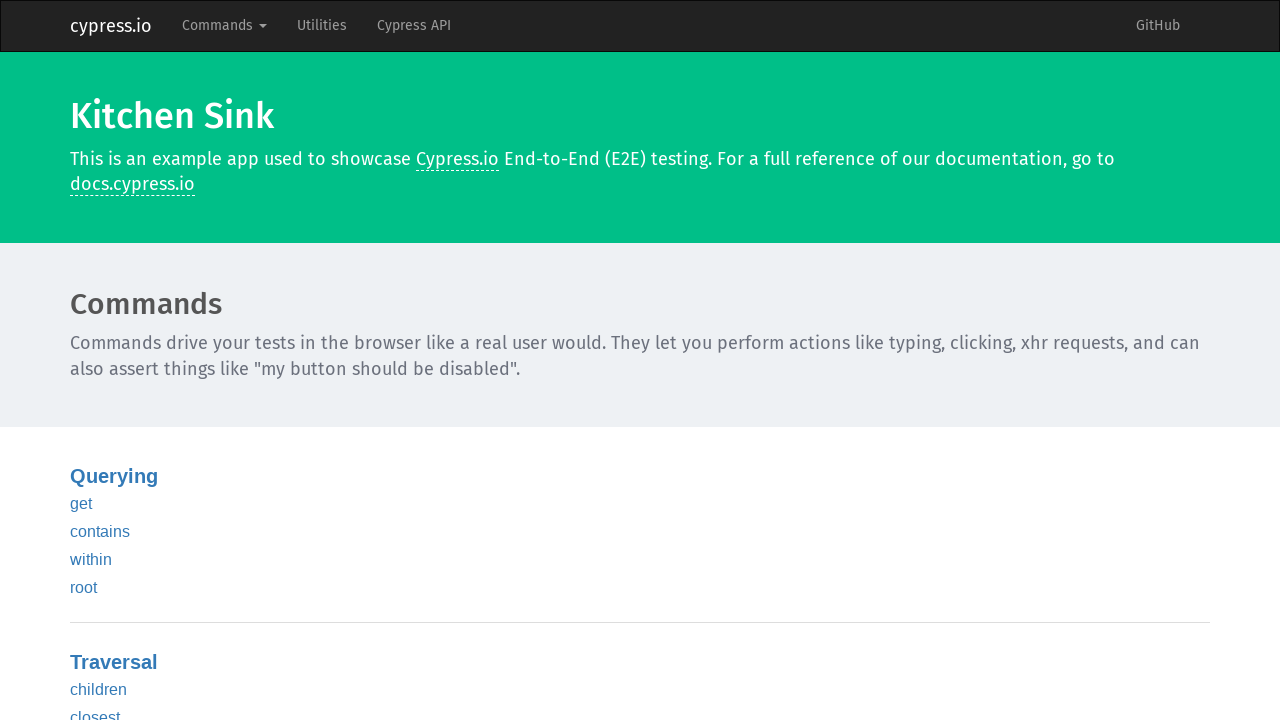

Navigated to Cypress example page
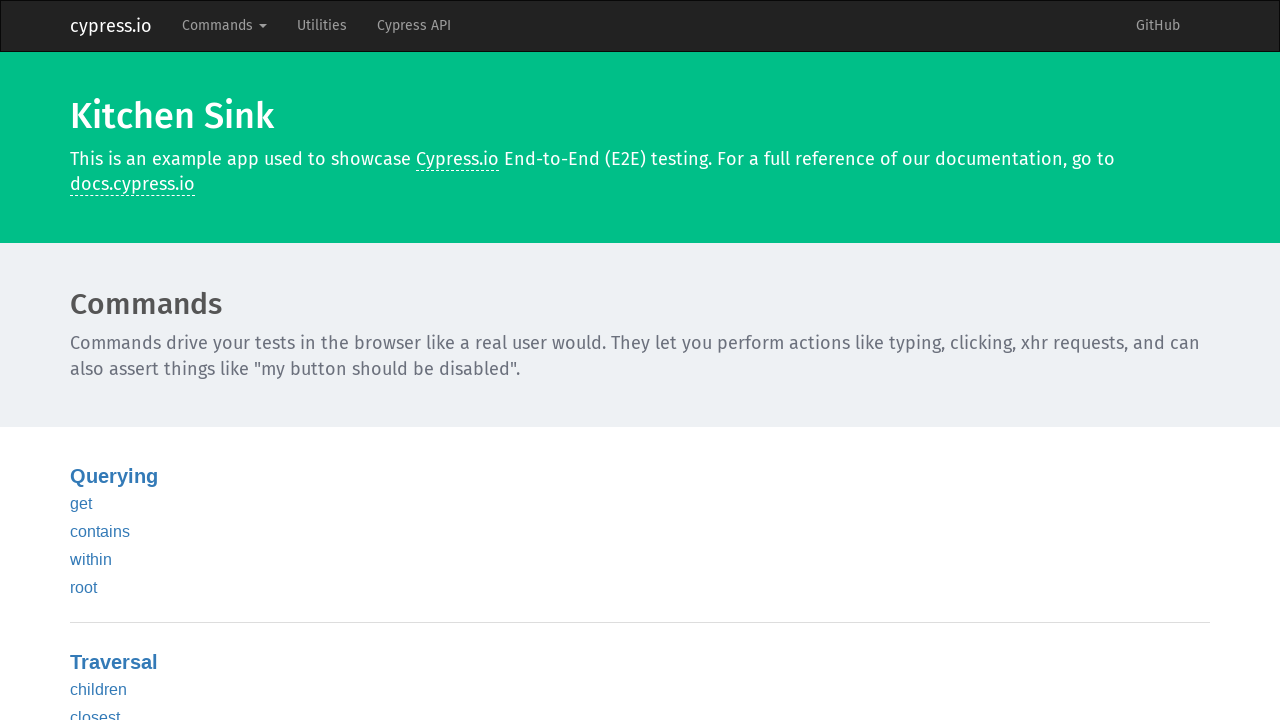

Clicked on 'type' link at (85, 361) on text=type
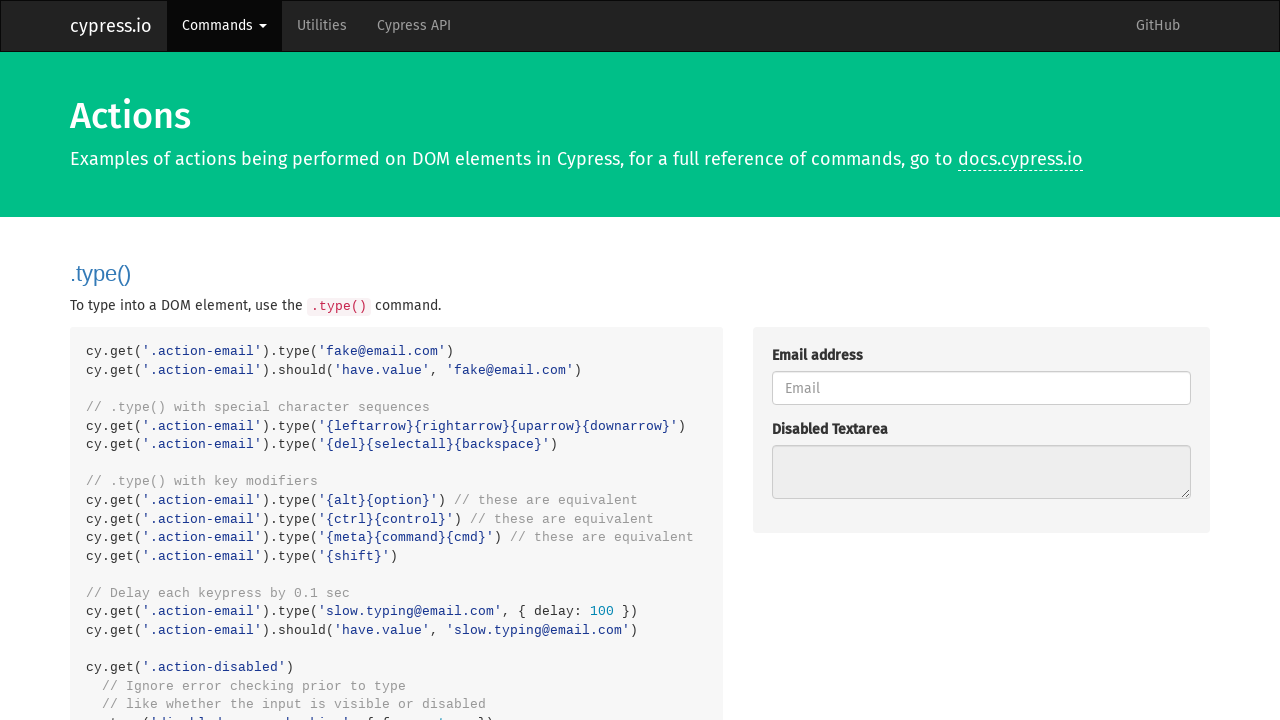

Verified URL changed to /commands/actions
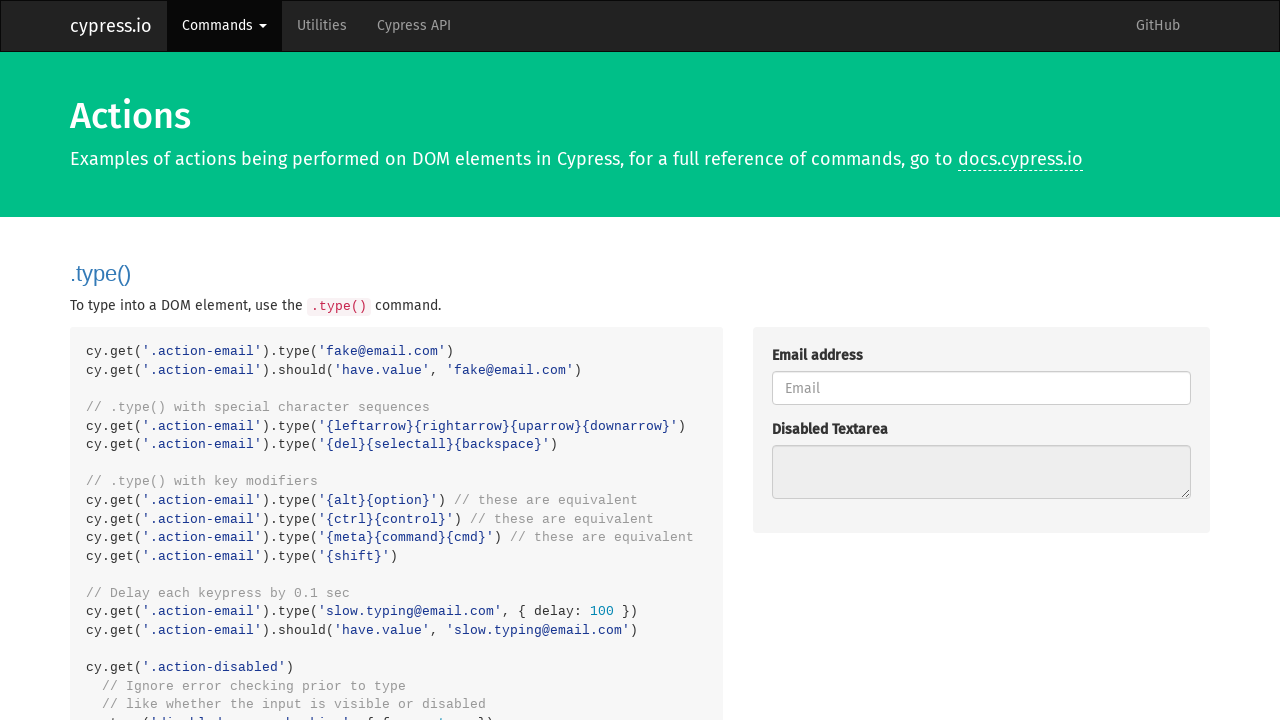

Verified email input field is empty
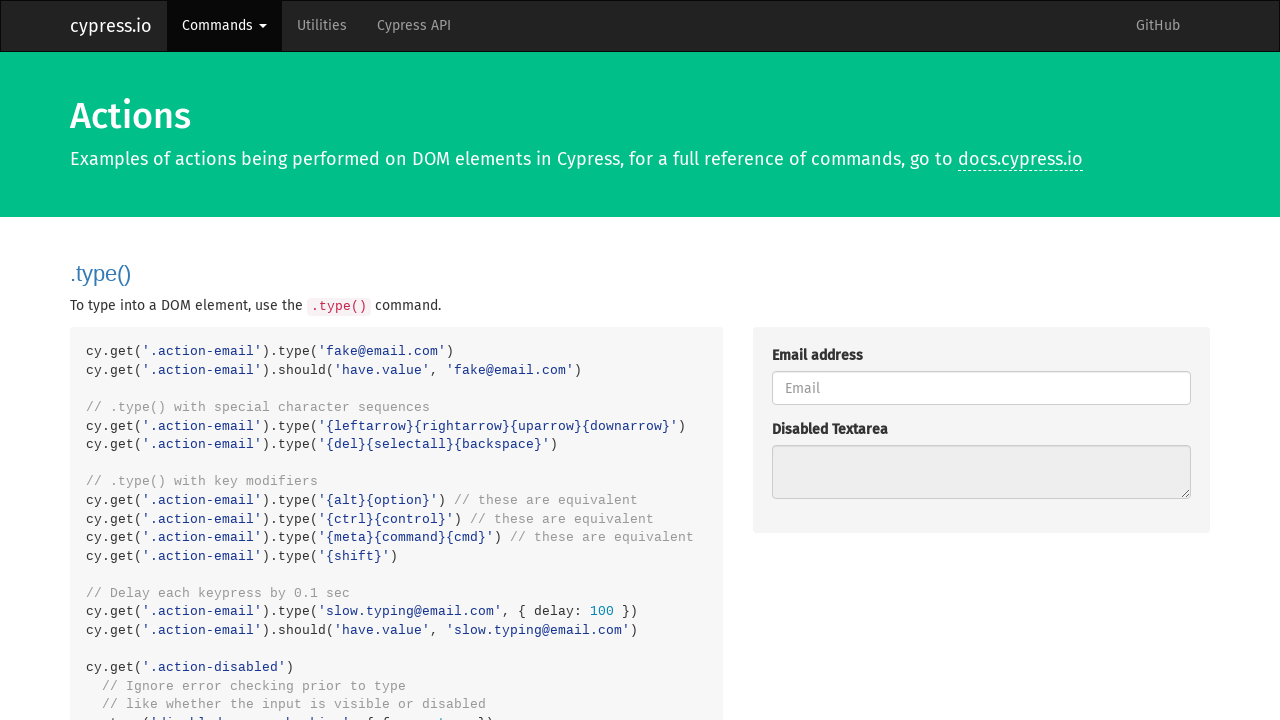

Typed 'fake@email.com' into email input field on .action-email
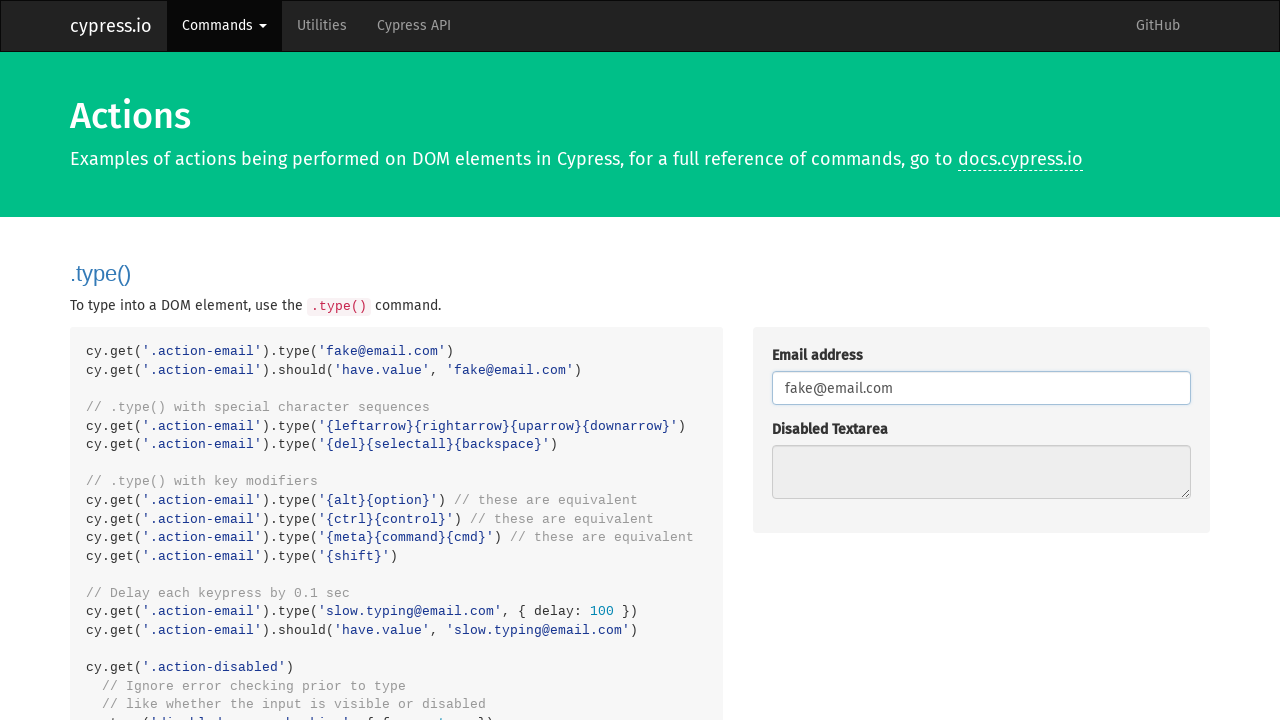

Verified email value 'fake@email.com' was entered correctly
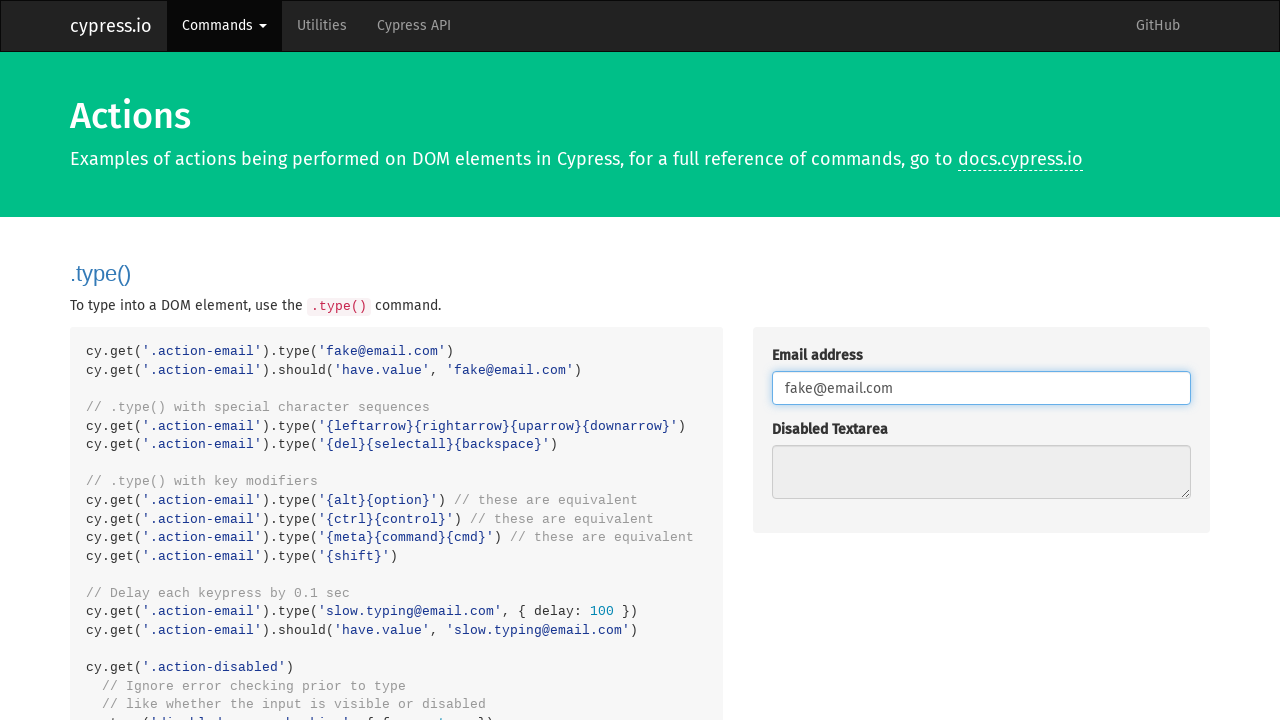

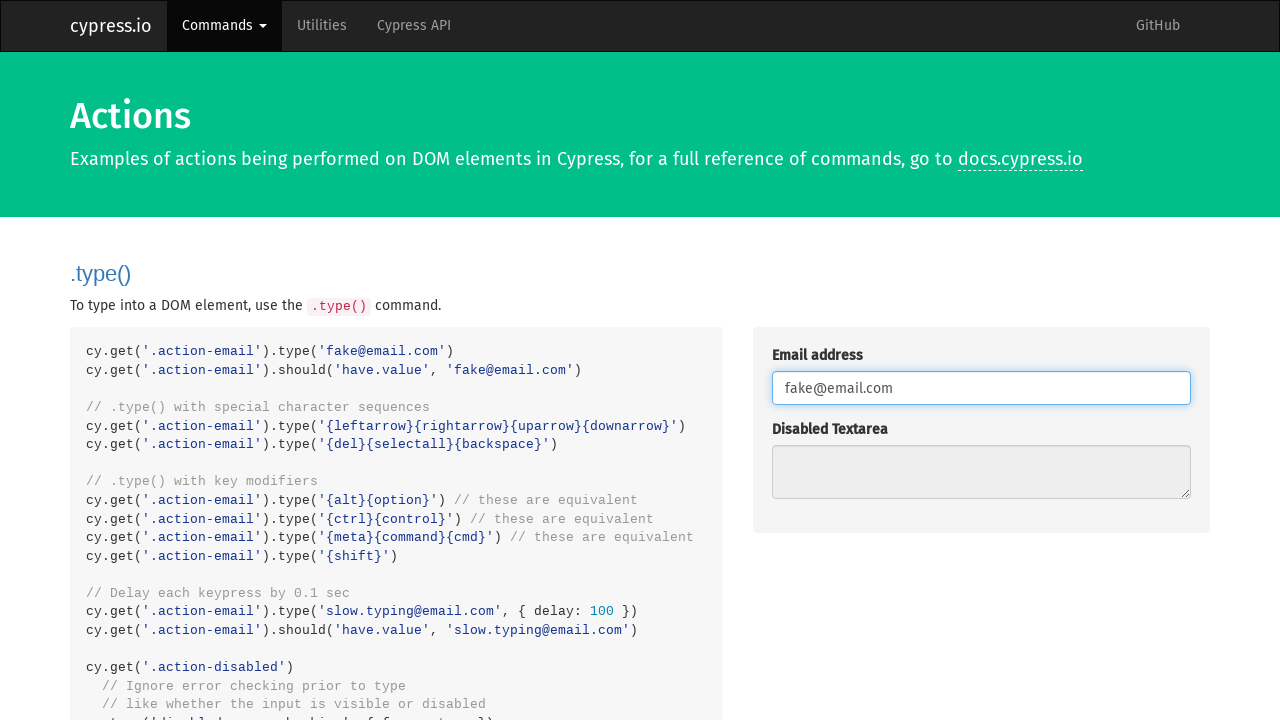